Tests selecting multiple non-contiguous items using Control+Click to select items 1, 3, 6, and 12

Starting URL: https://automationfc.github.io/jquery-selectable/

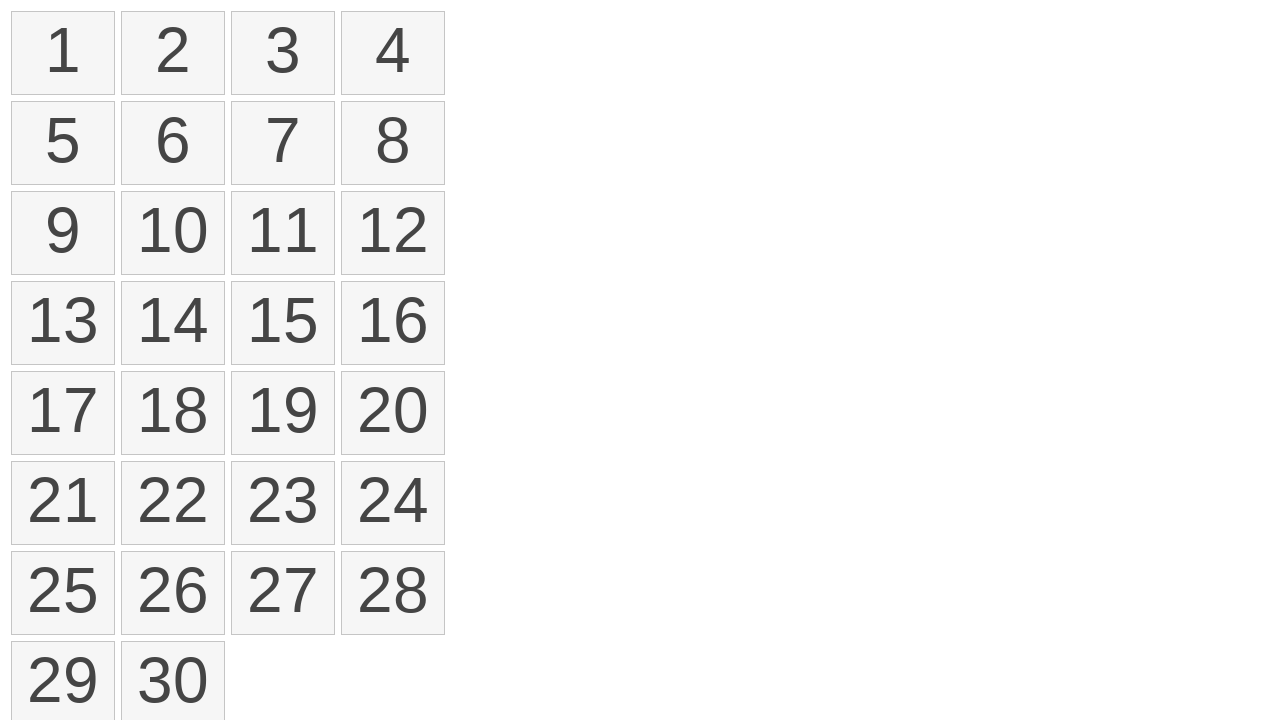

Located all selectable items in the list
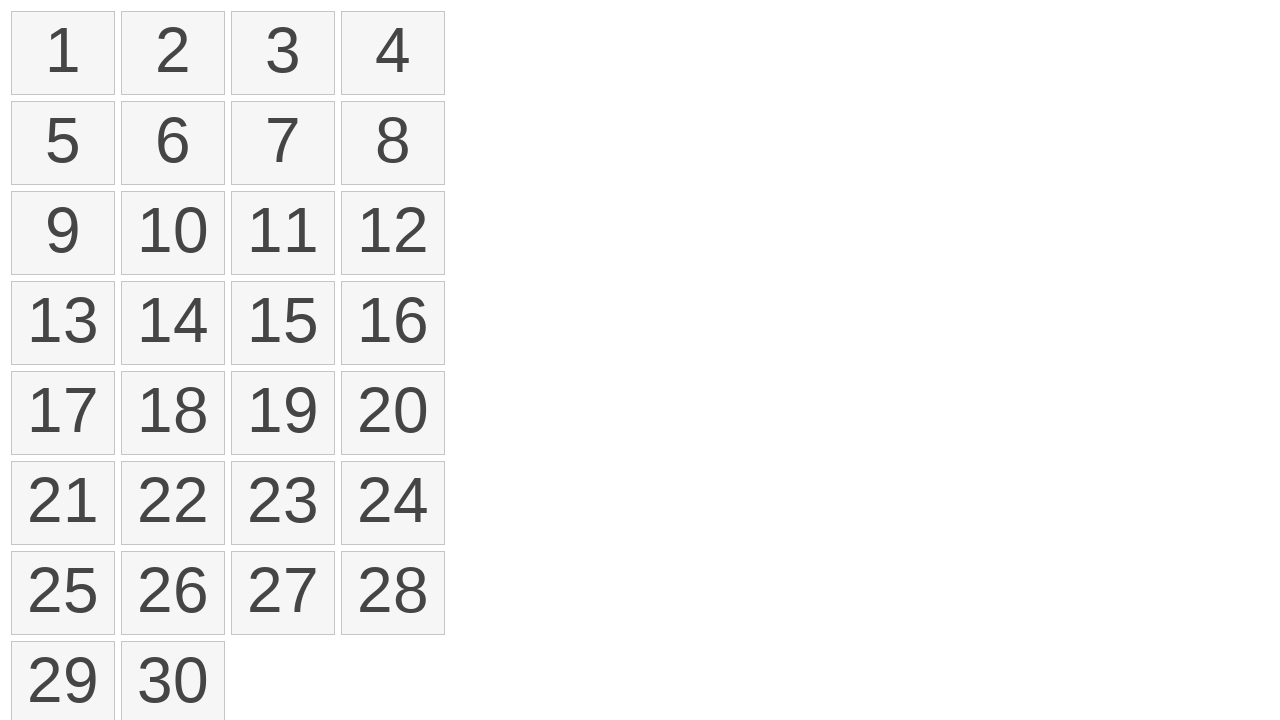

Pressed Control key down to enable multi-select mode
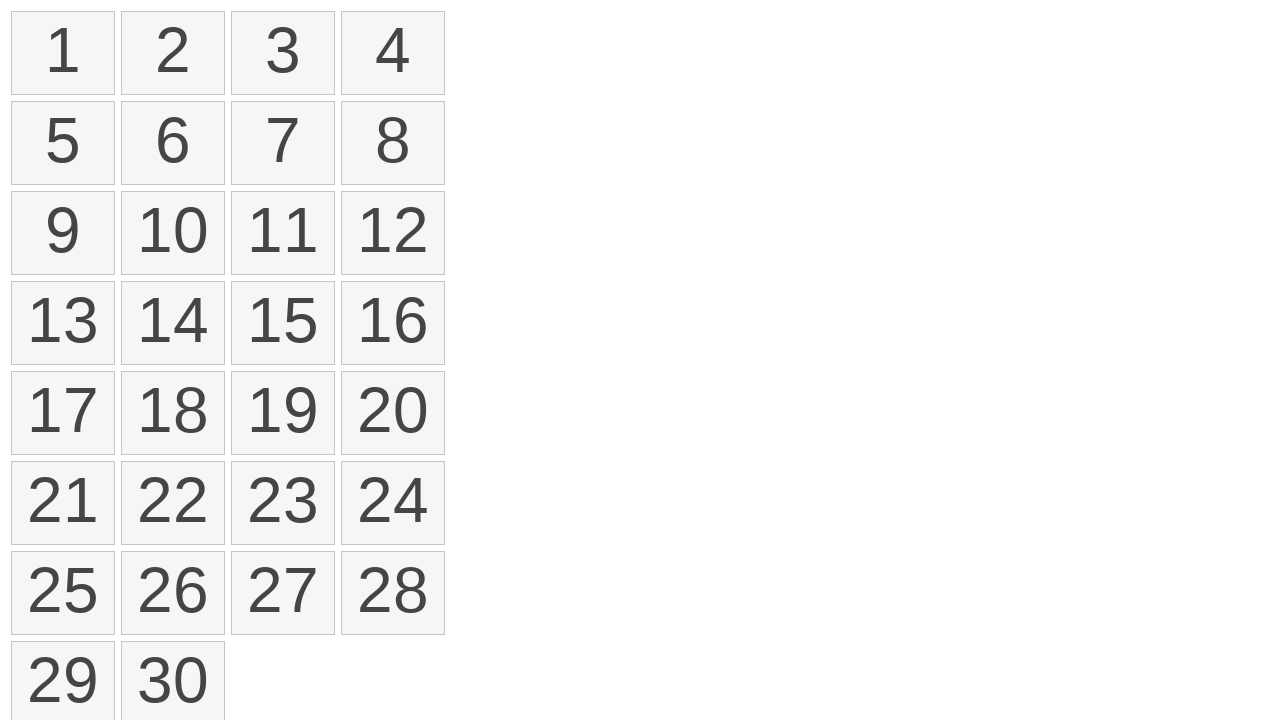

Control+Clicked item 1 at (63, 53) on ol#selectable li >> nth=0
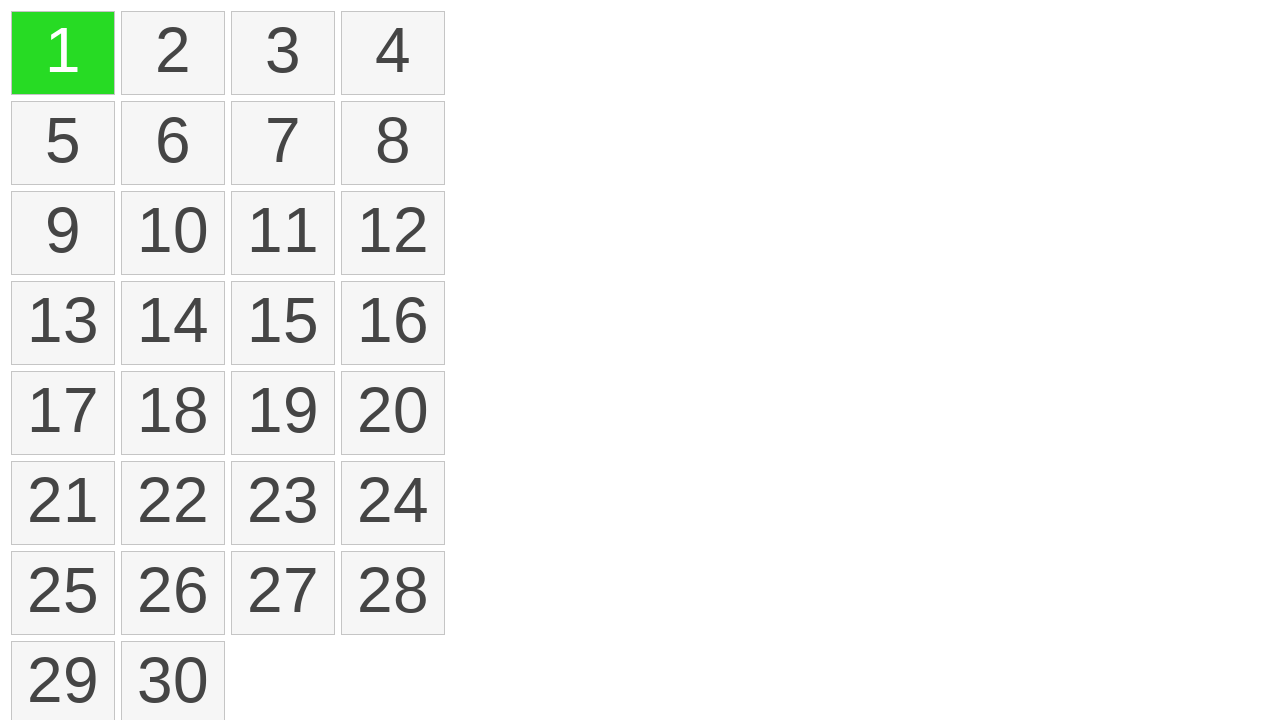

Control+Clicked item 3 at (283, 53) on ol#selectable li >> nth=2
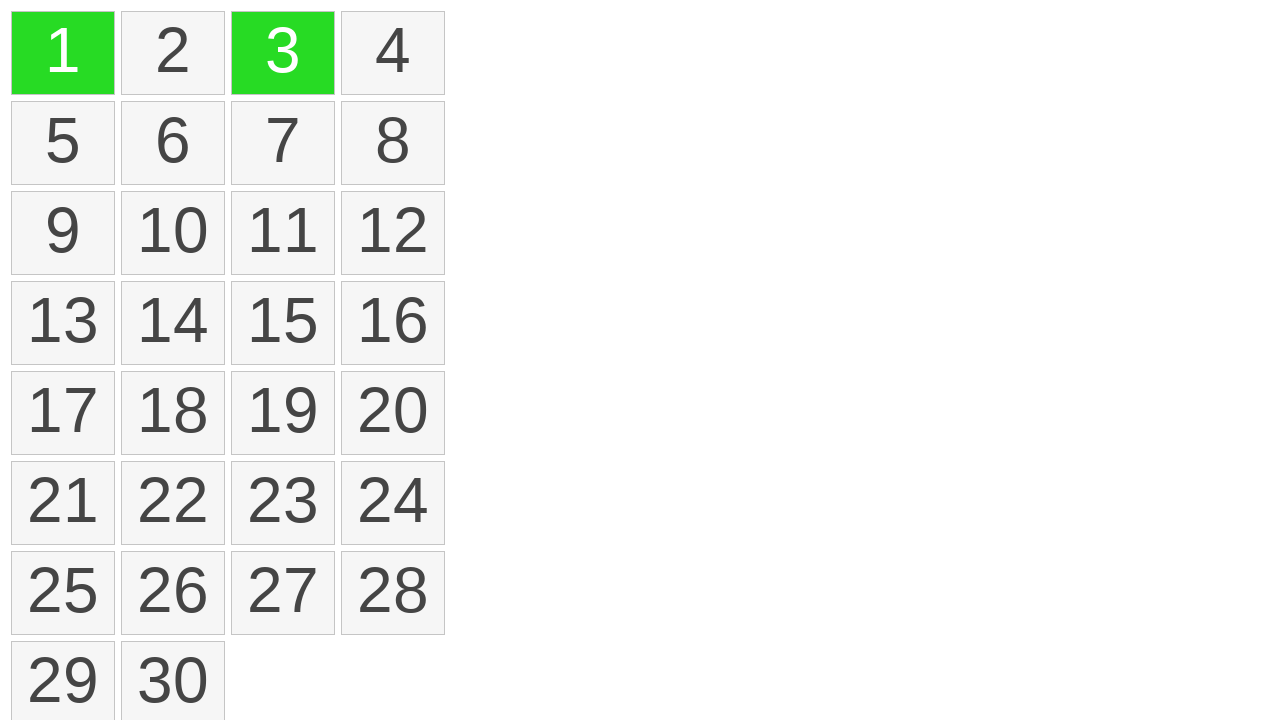

Control+Clicked item 6 at (173, 143) on ol#selectable li >> nth=5
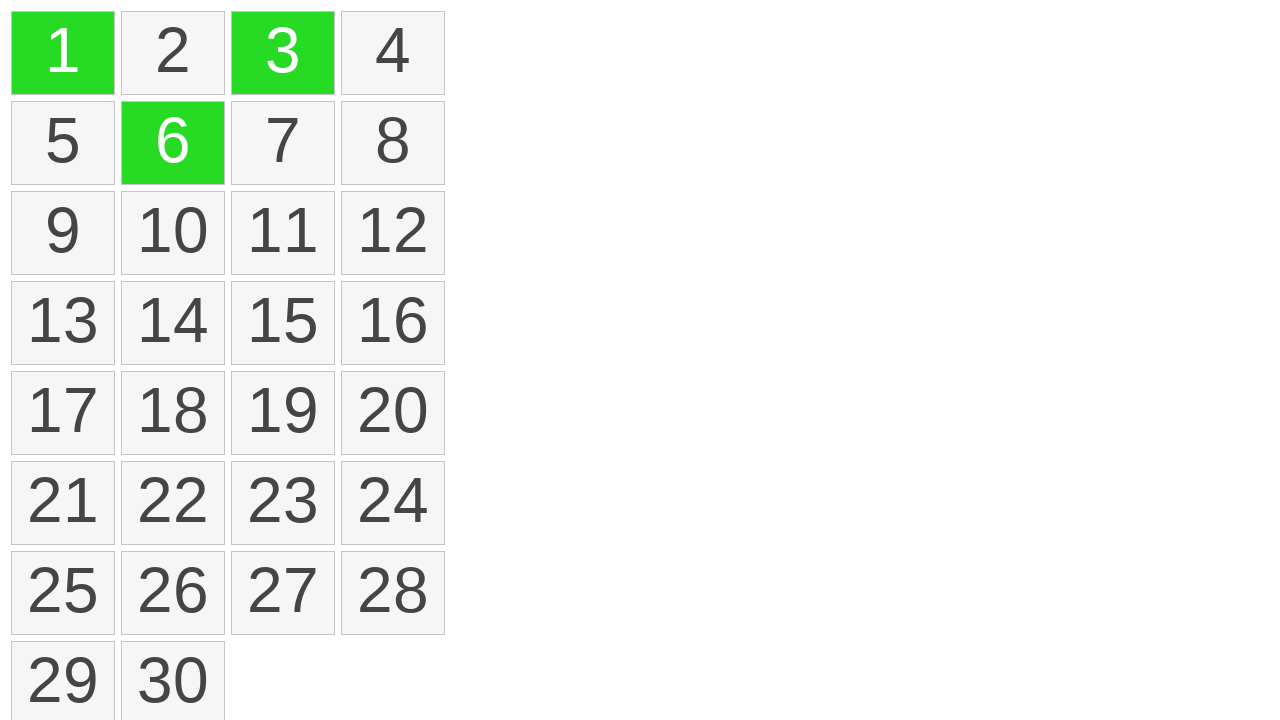

Control+Clicked item 12 at (393, 233) on ol#selectable li >> nth=11
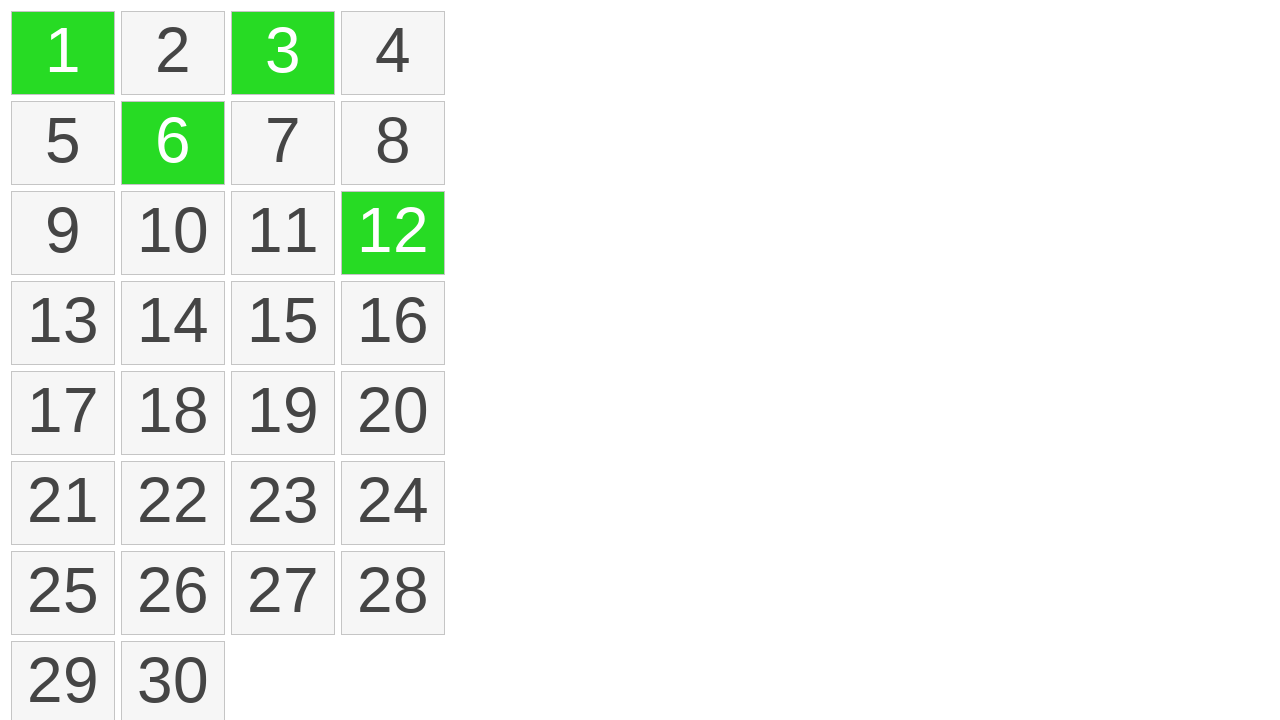

Released Control key to end multi-select mode
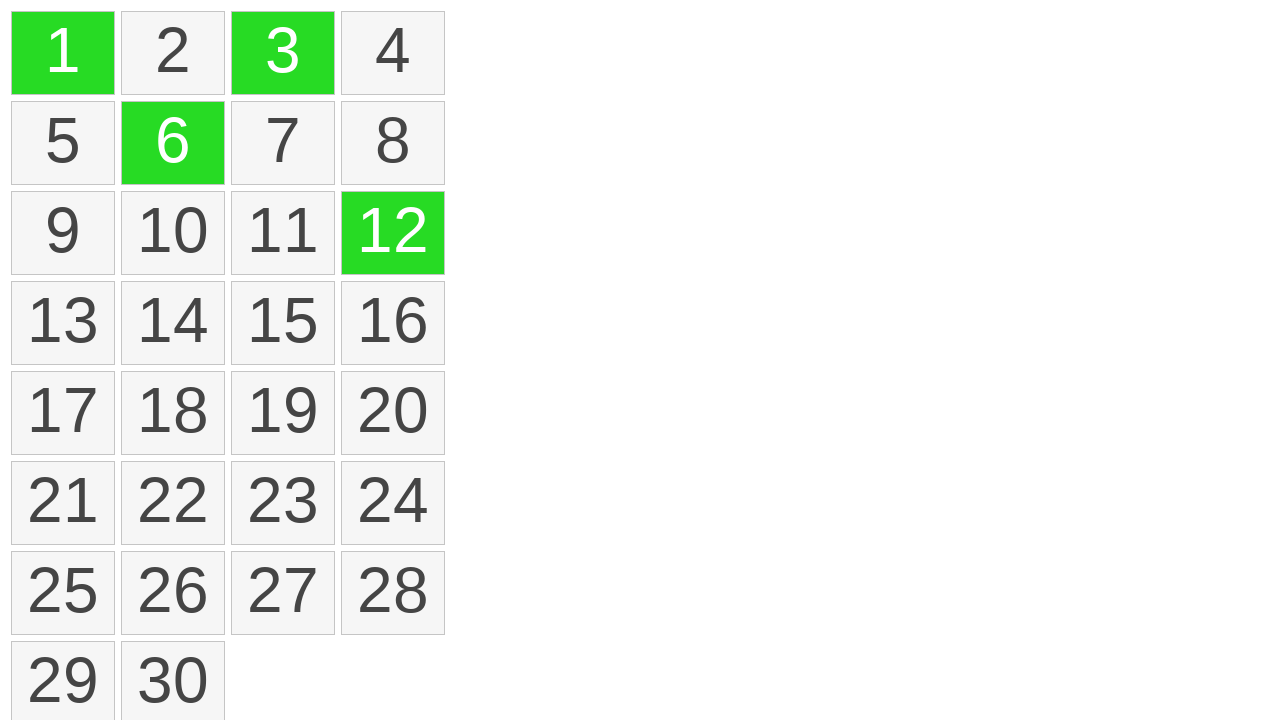

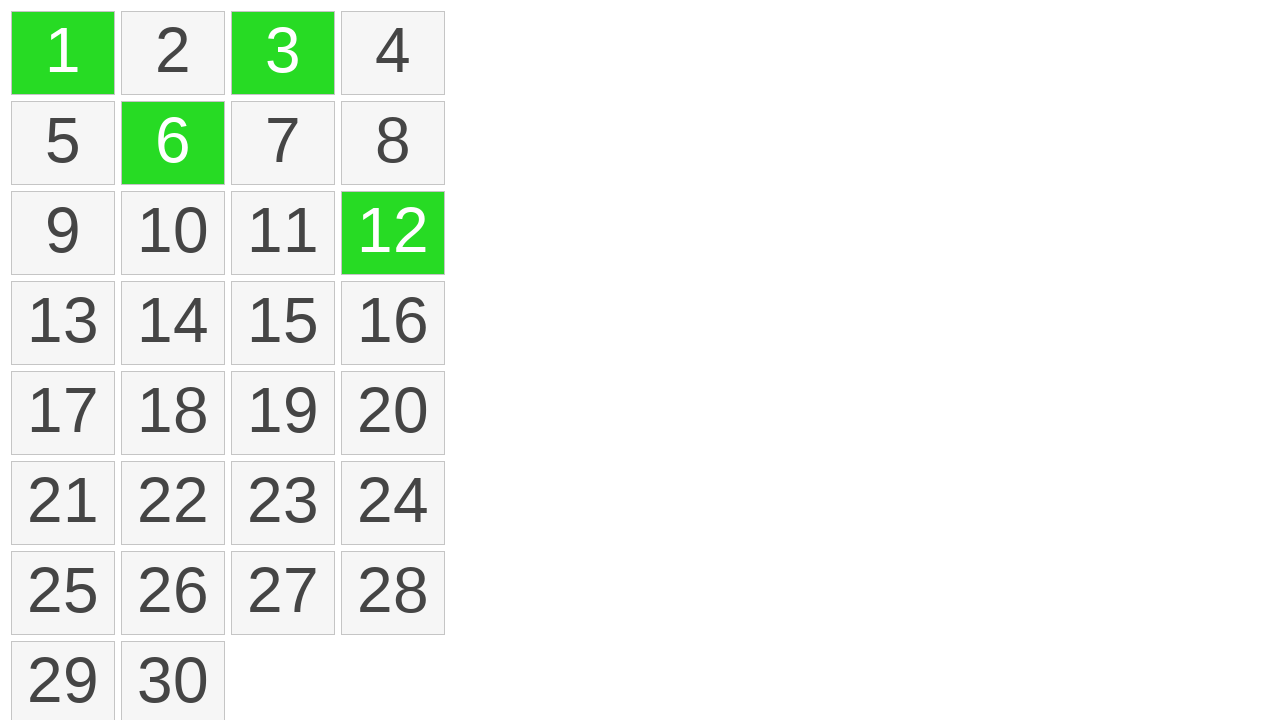